Solves a math problem, enters the answer, checks a checkbox, selects a radio button, and submits the form

Starting URL: https://suninjuly.github.io/math.html

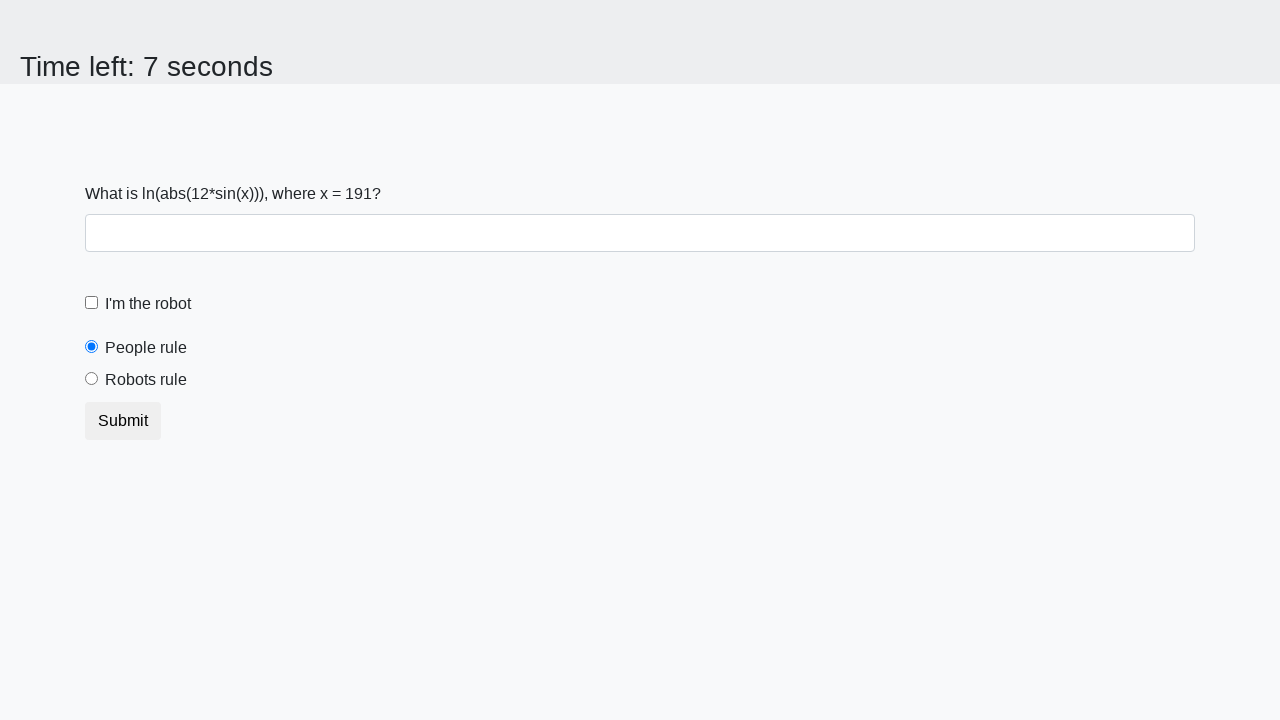

Located the x value element
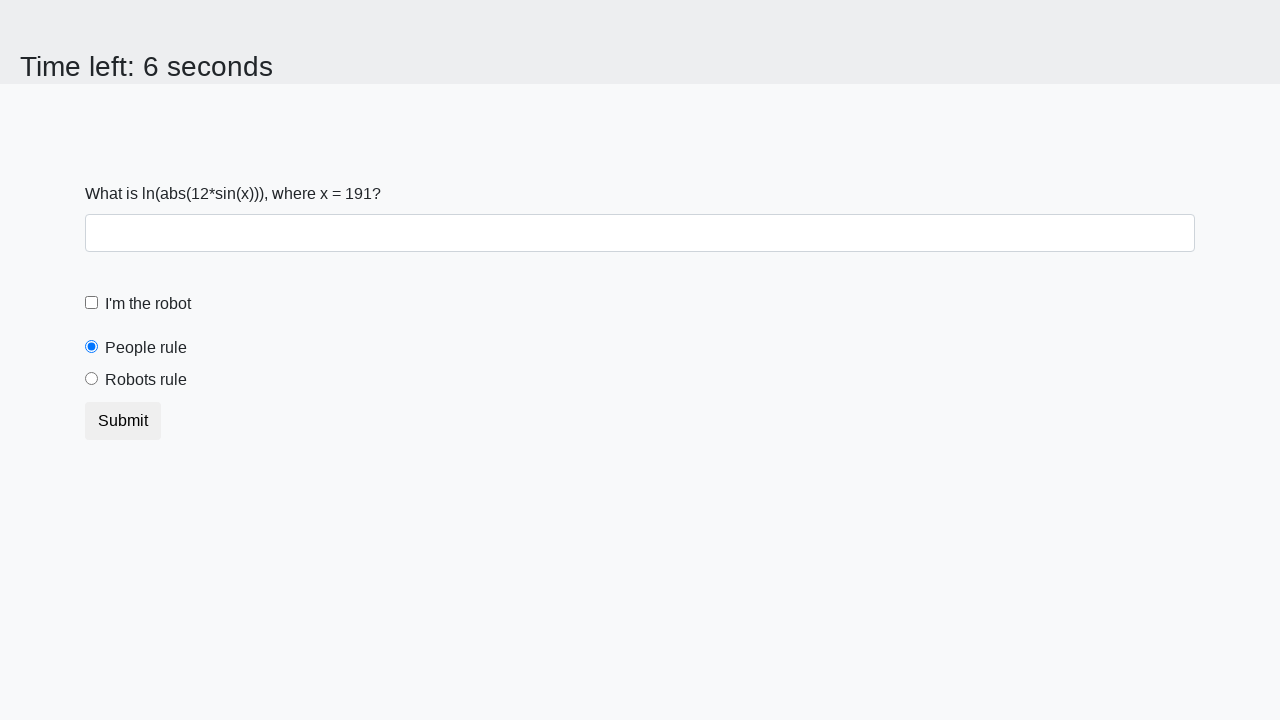

Extracted x value: 191
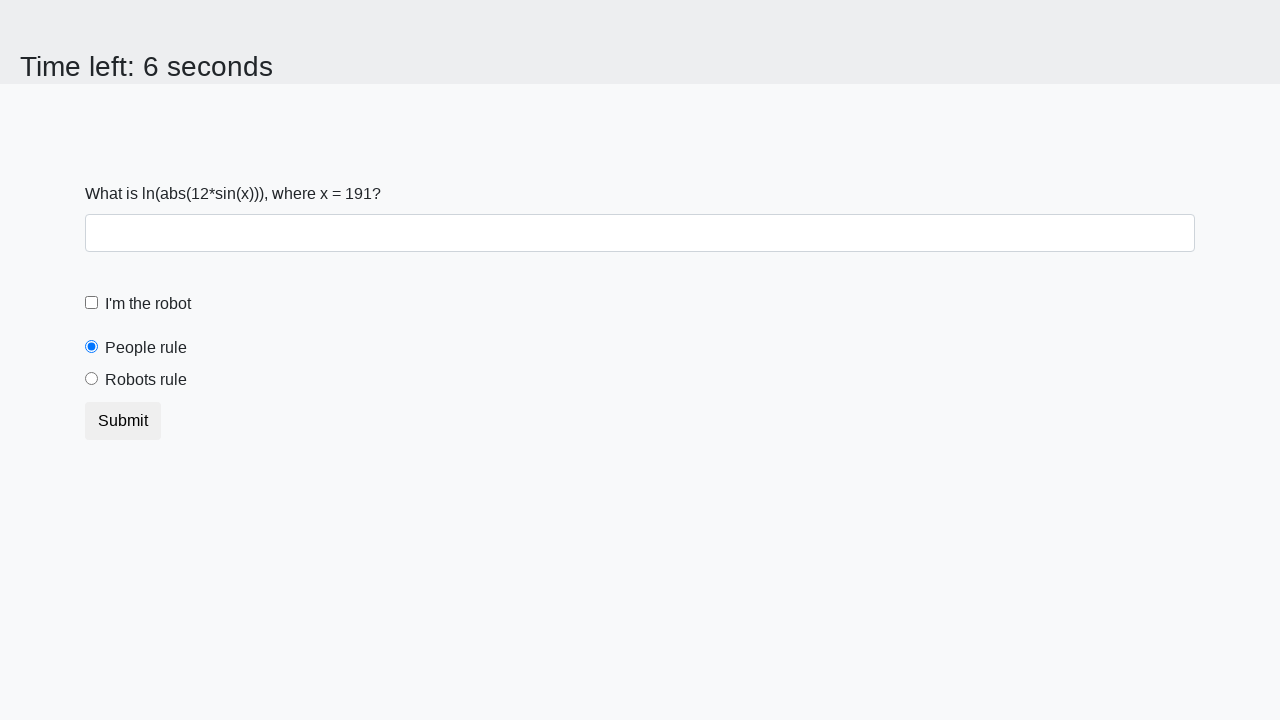

Calculated math answer: 1.965559064473599
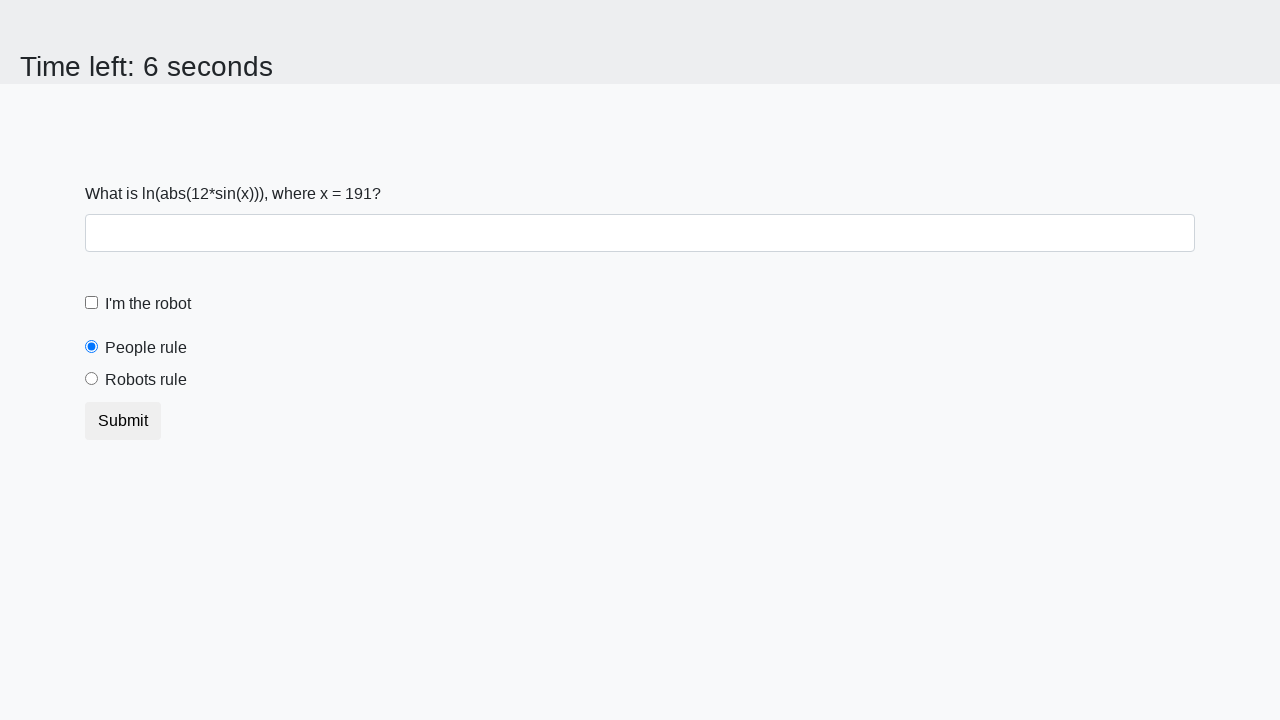

Filled answer field with calculated value on #answer
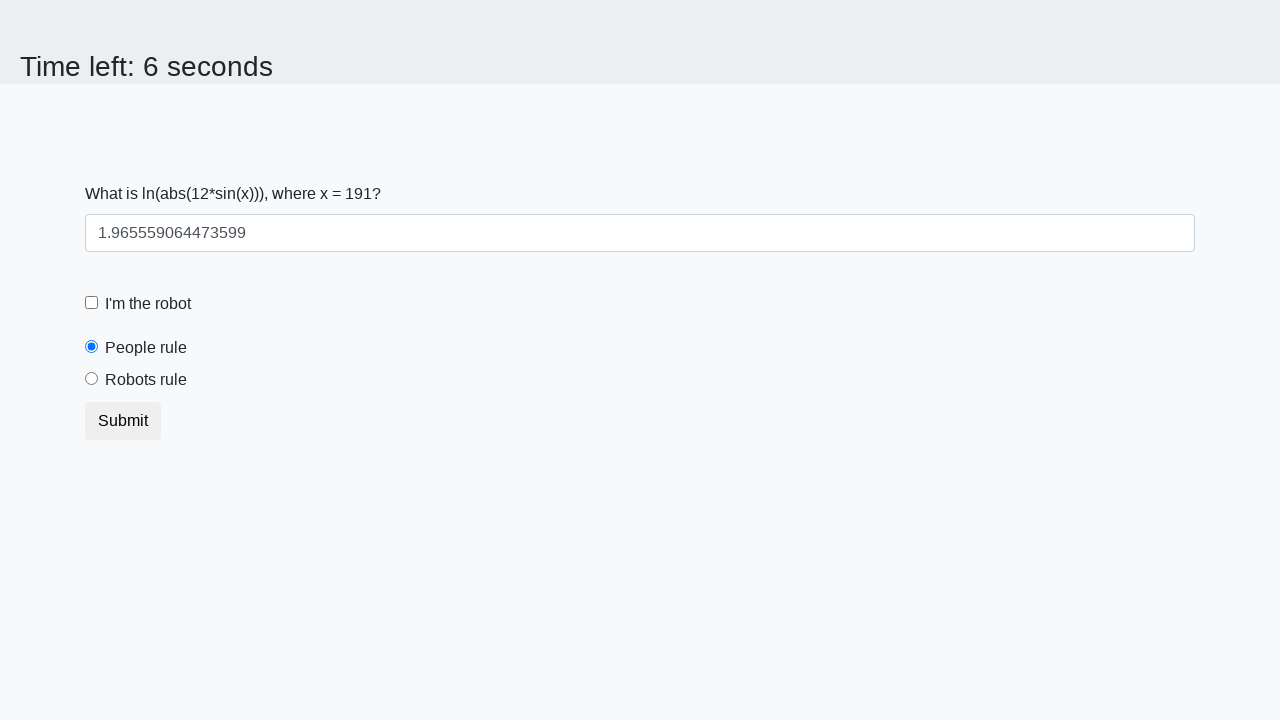

Checked the robot checkbox at (92, 303) on #robotCheckbox
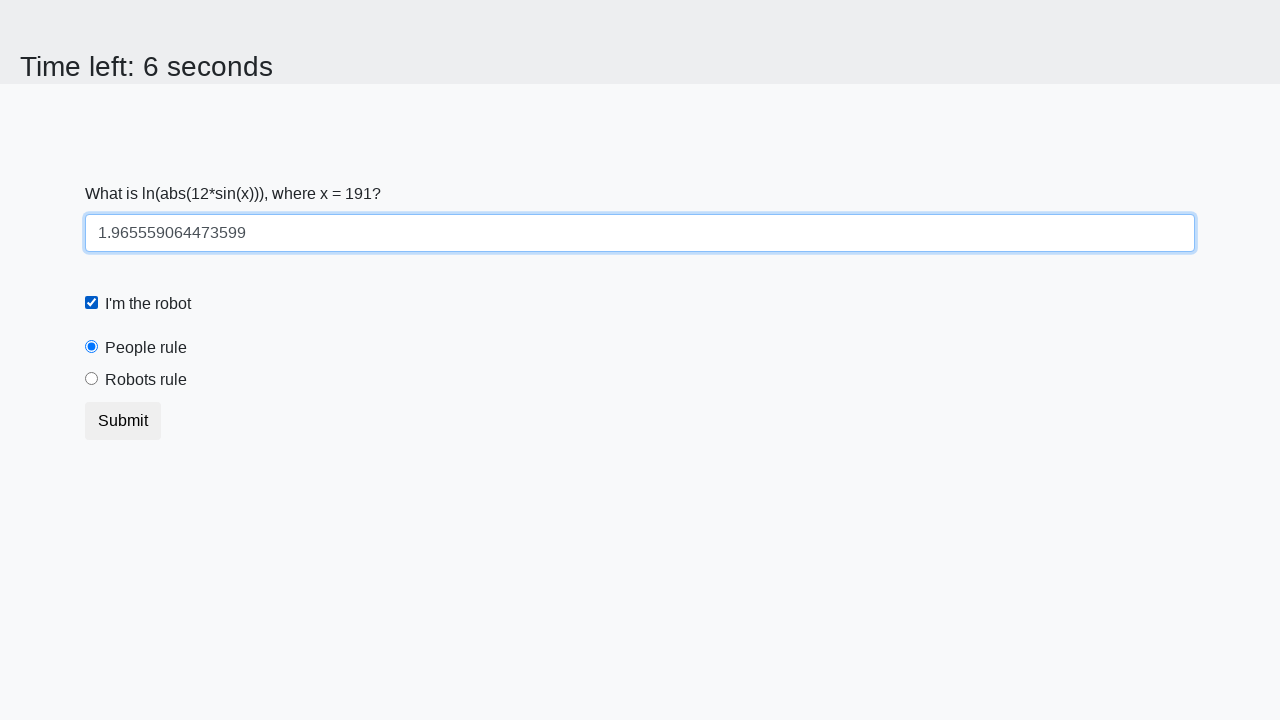

Selected the robots rule radio button at (92, 379) on #robotsRule
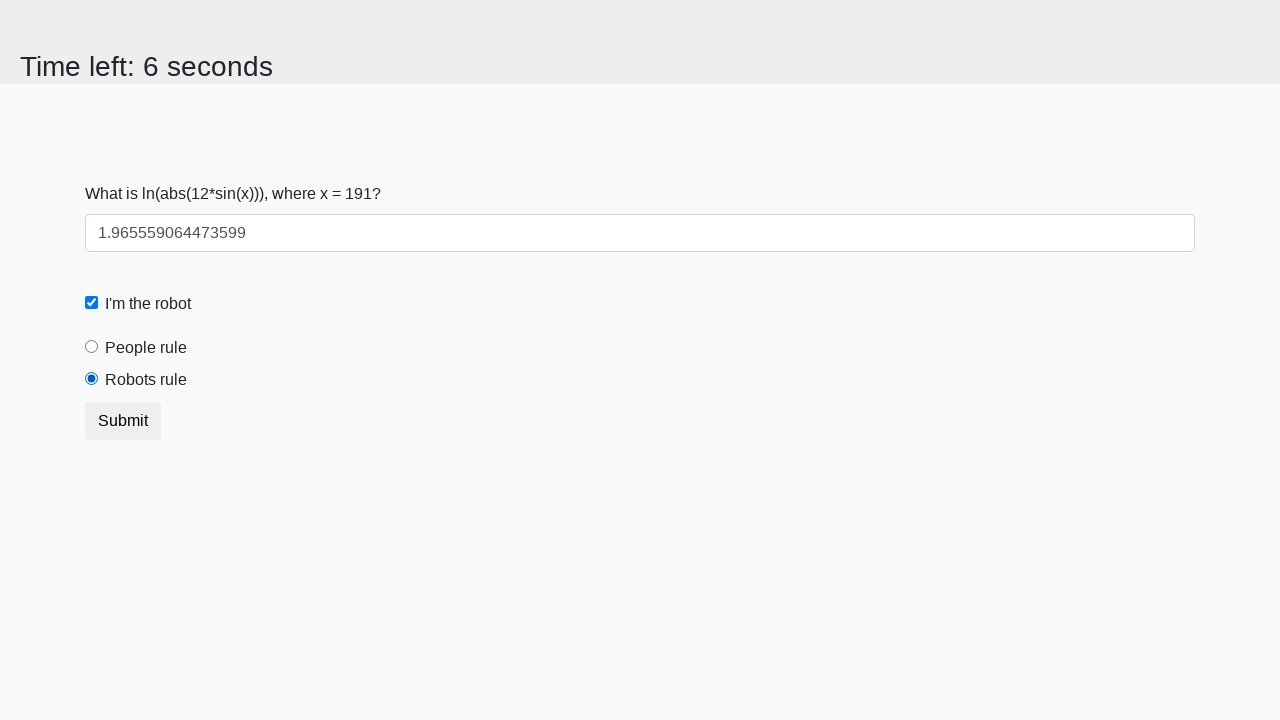

Clicked submit button to submit the form at (123, 421) on button[type='submit']
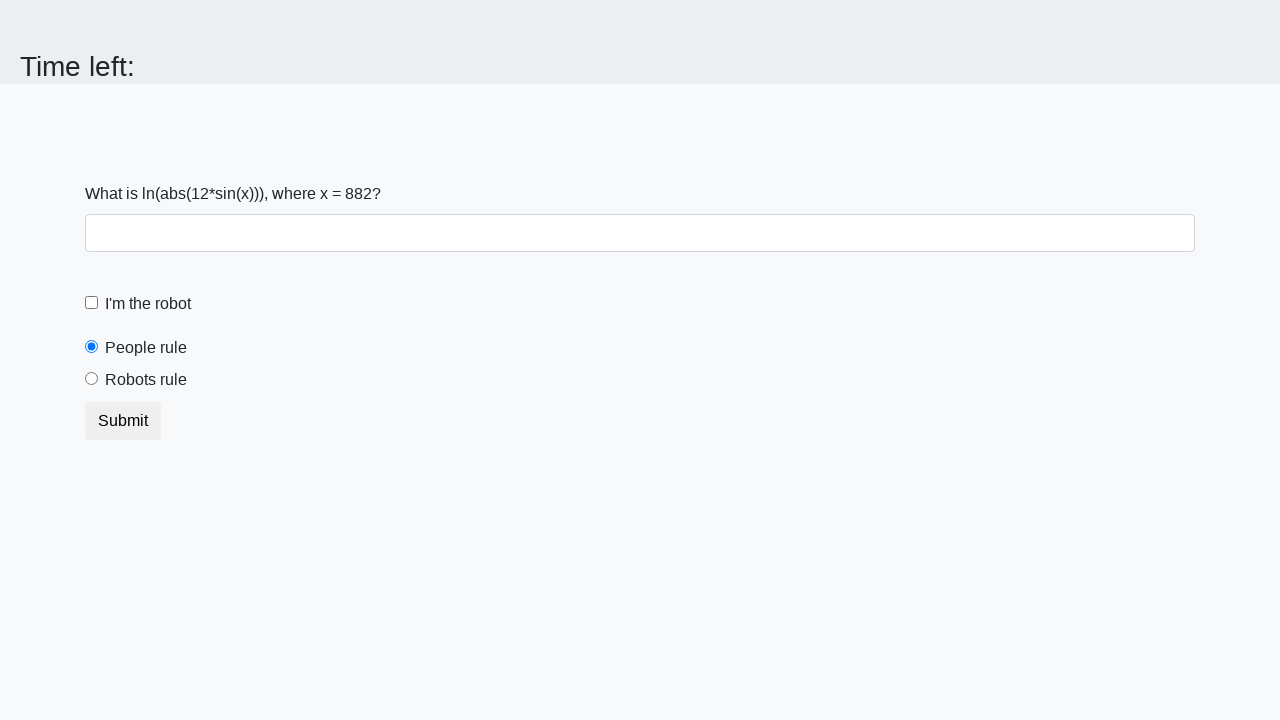

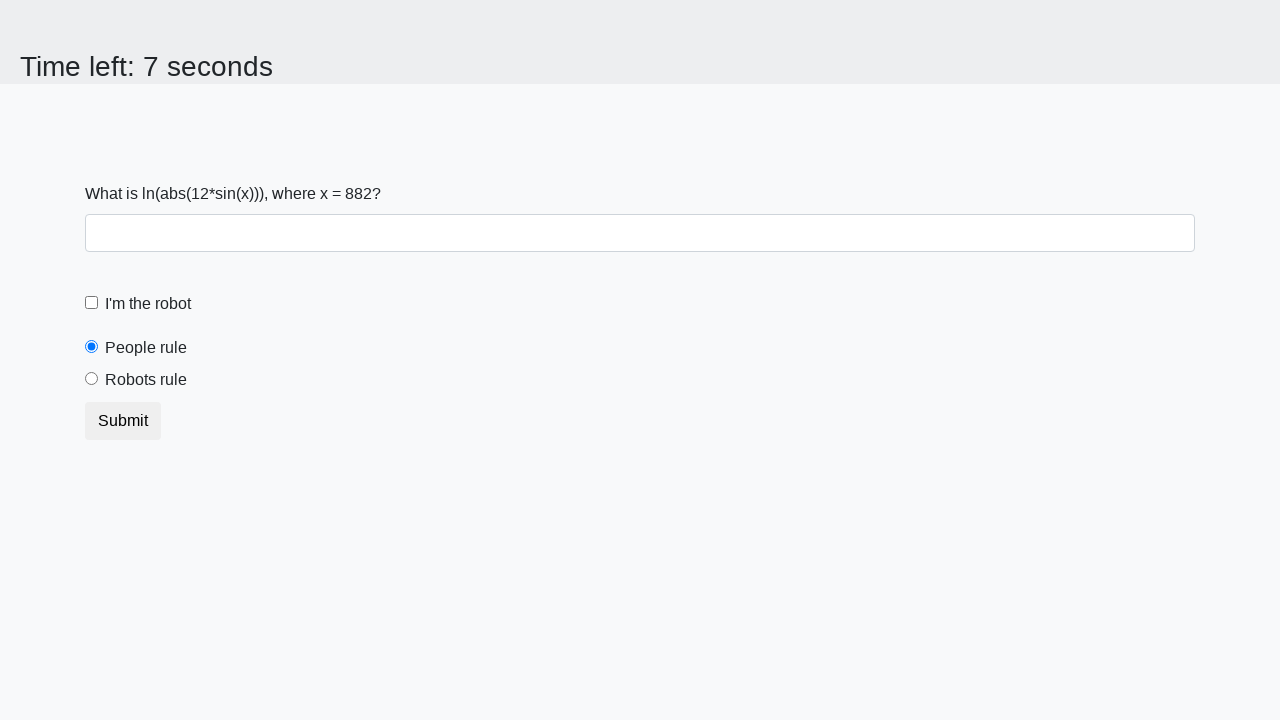